Tests XPath selector functionality by navigating to XPath section and filling an email field

Starting URL: https://demoapp-sable-gamma.vercel.app/

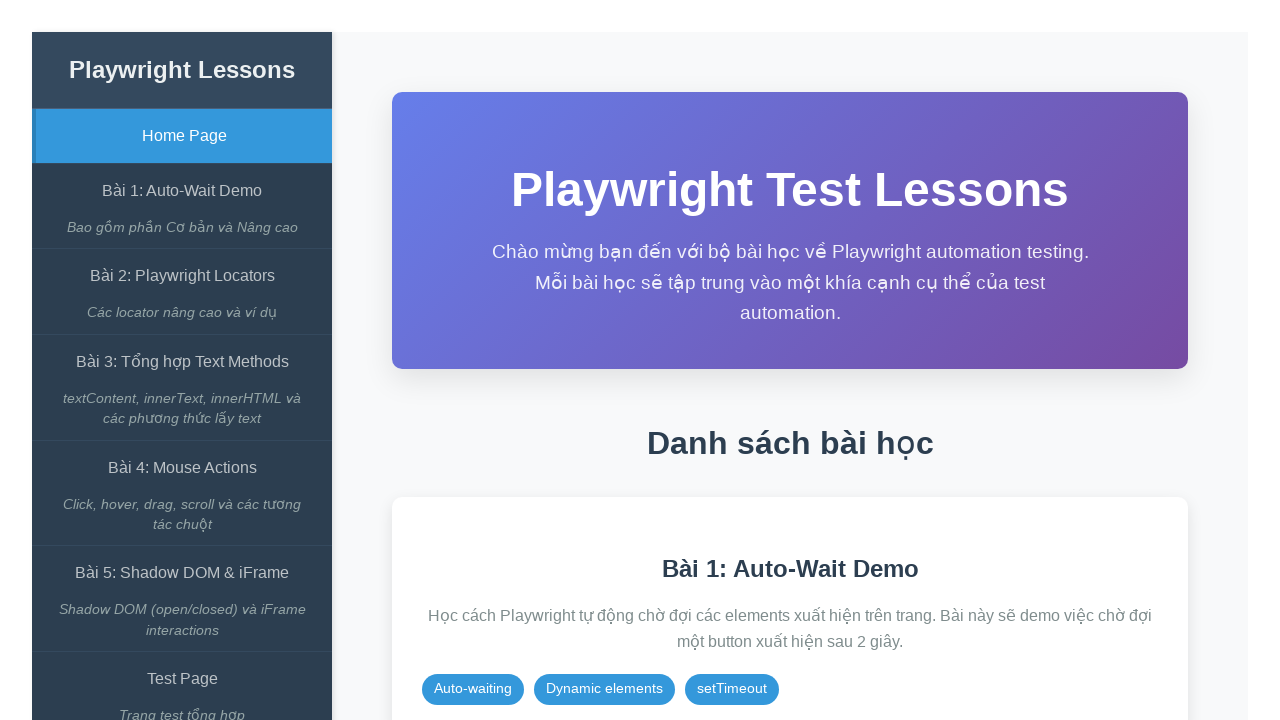

Clicked on lesson 2 link 'Bài 2: Playwright Locators' at (182, 276) on internal:role=link[name="Bài 2: Playwright Locators"i]
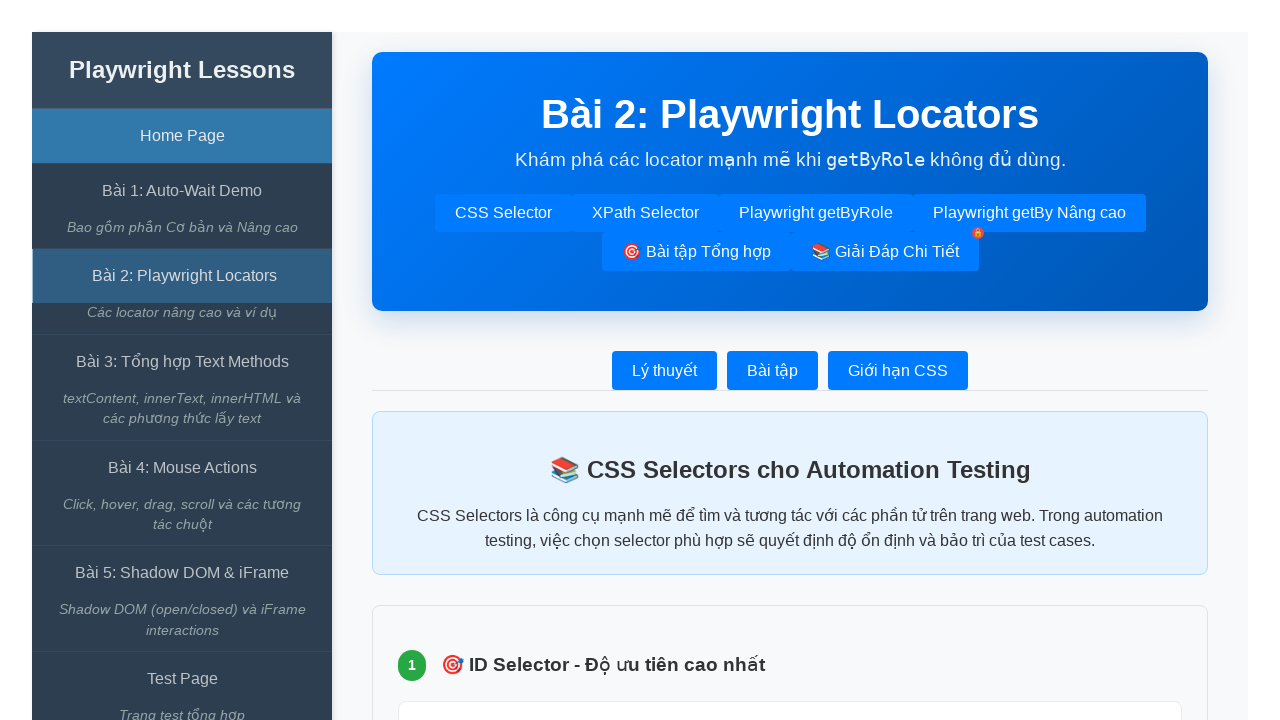

Clicked on XPath Selector button at (645, 213) on internal:role=button[name="Xpath Selector"i]
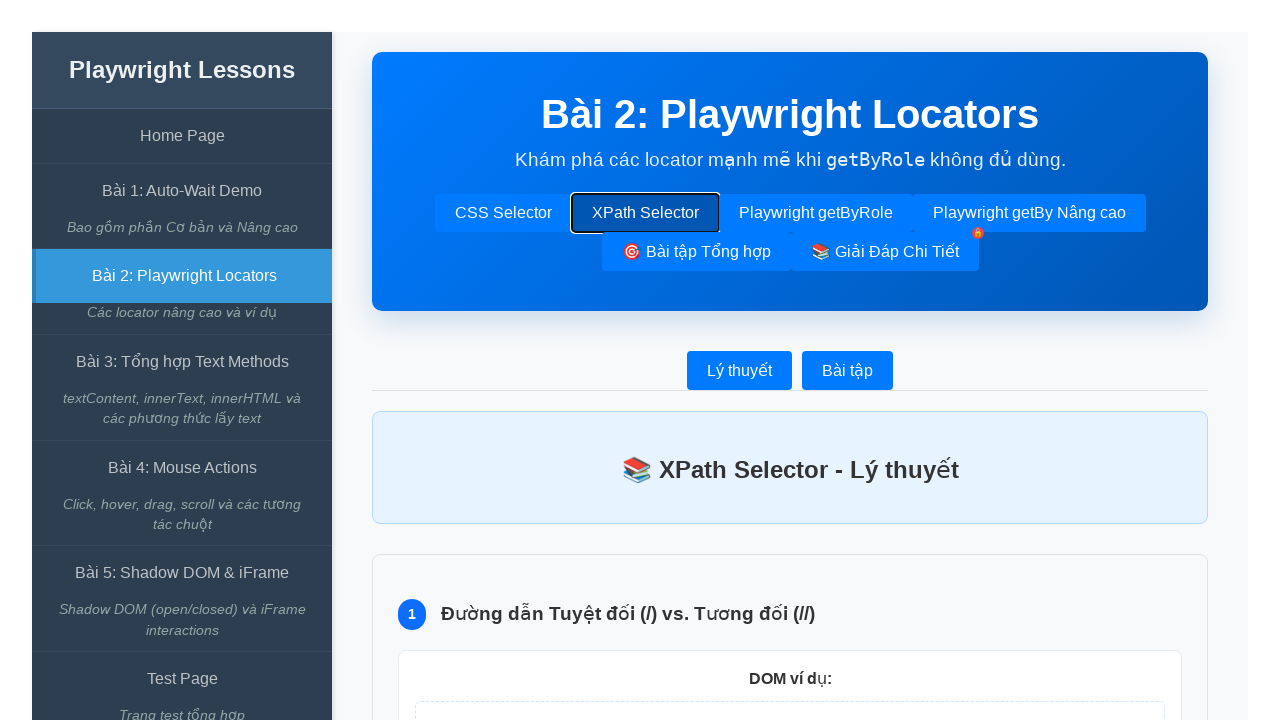

Filled email field with 'contact@testmail.org' using XPath selector on xpath=//input[@name="email"]
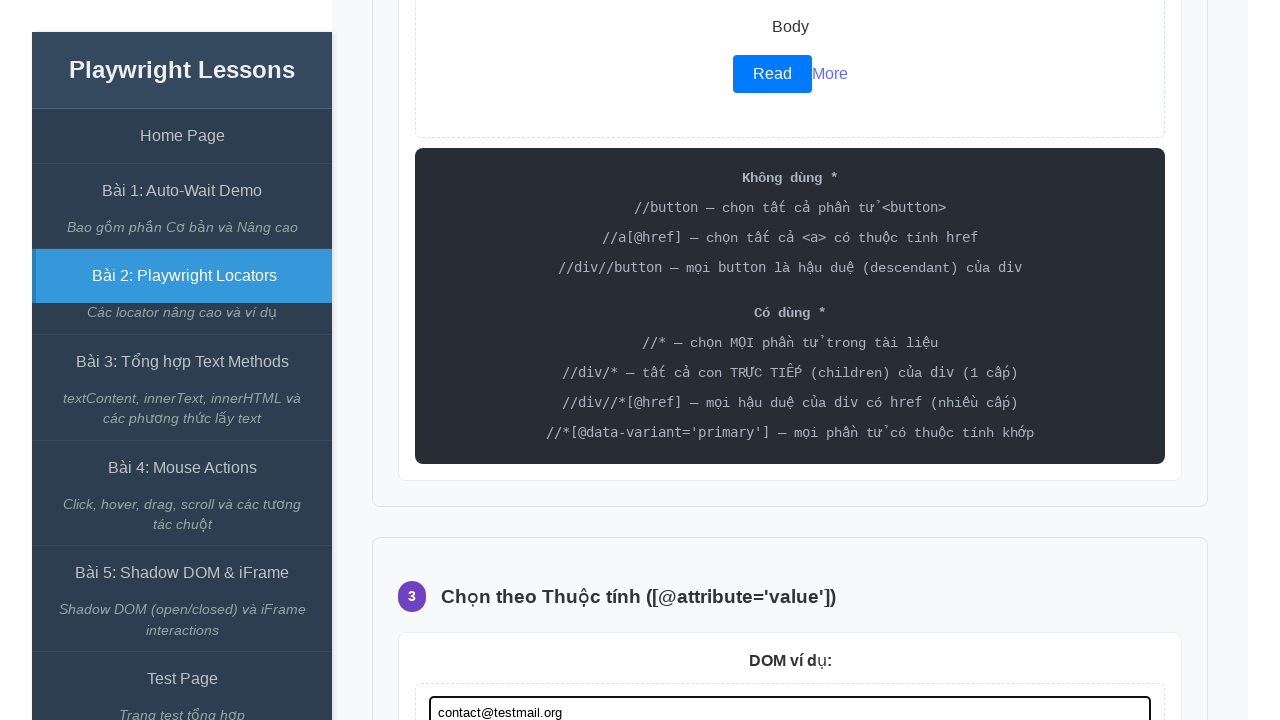

Verified email field is present and filled
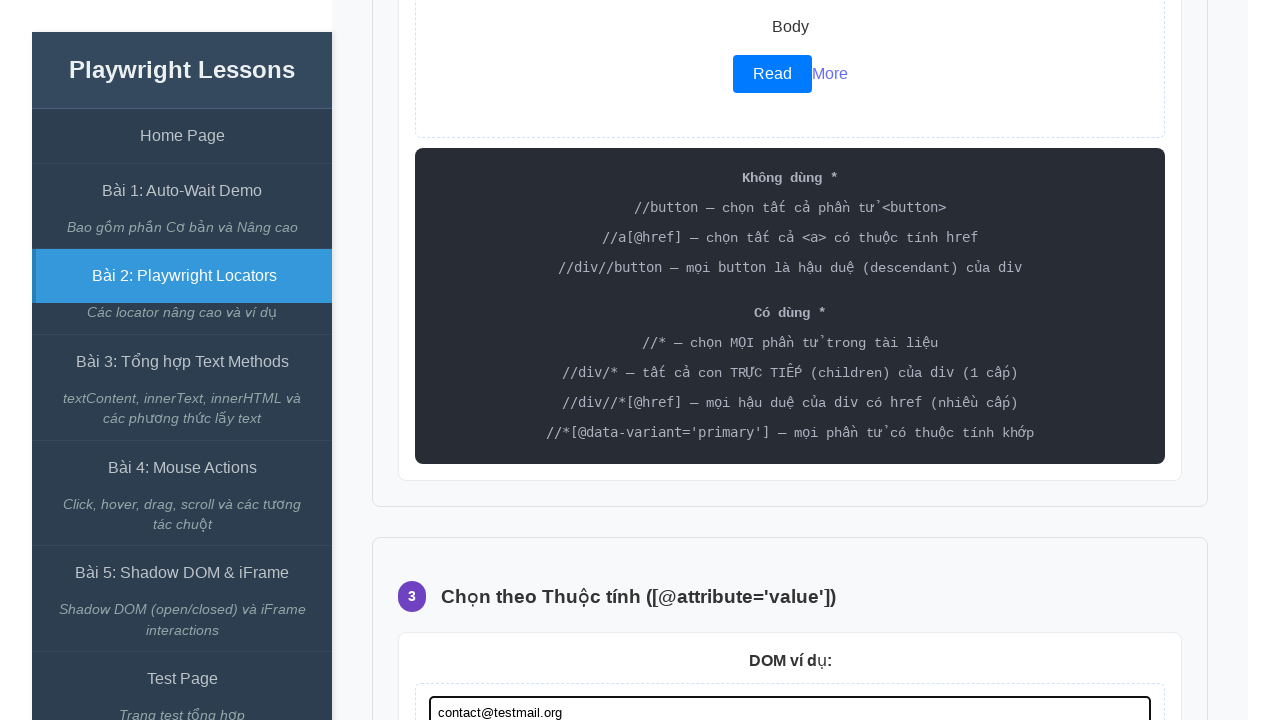

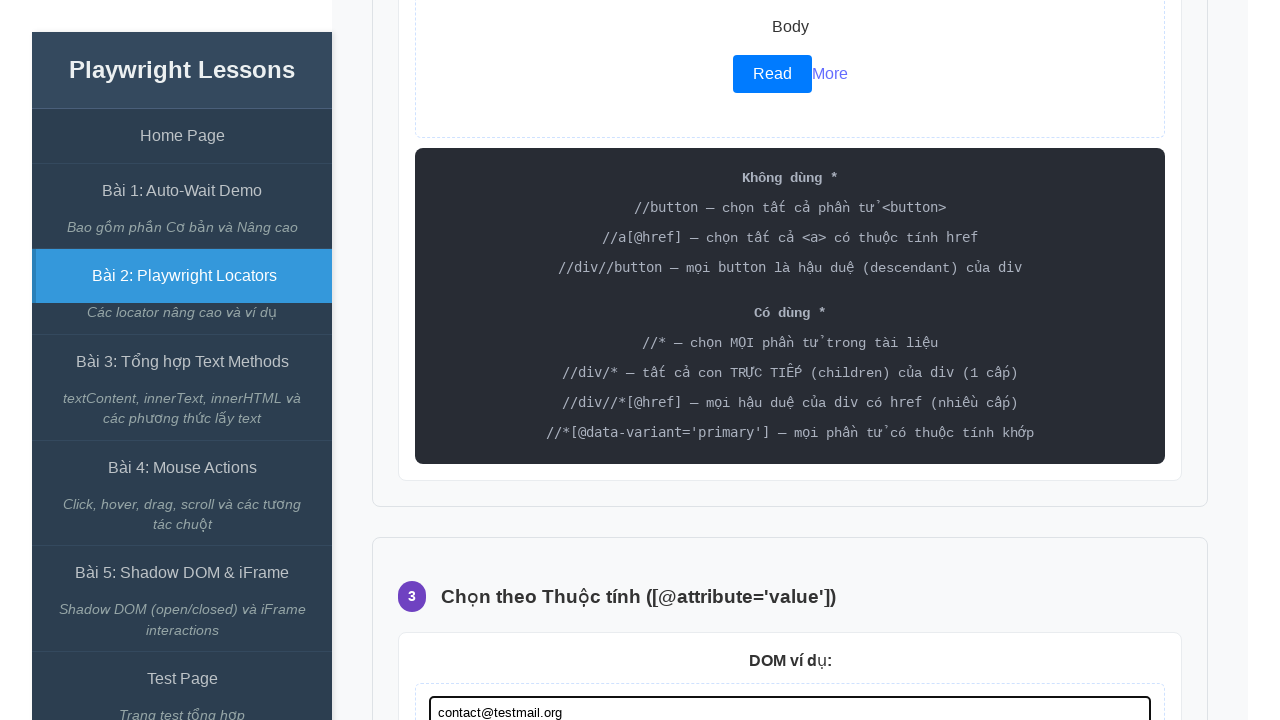